Opens a link in a new tab using Ctrl+Click, extracts text from the new tab, switches back to the original tab and enters the extracted text into a name field

Starting URL: https://rahulshettyacademy.com/AutomationPractice/

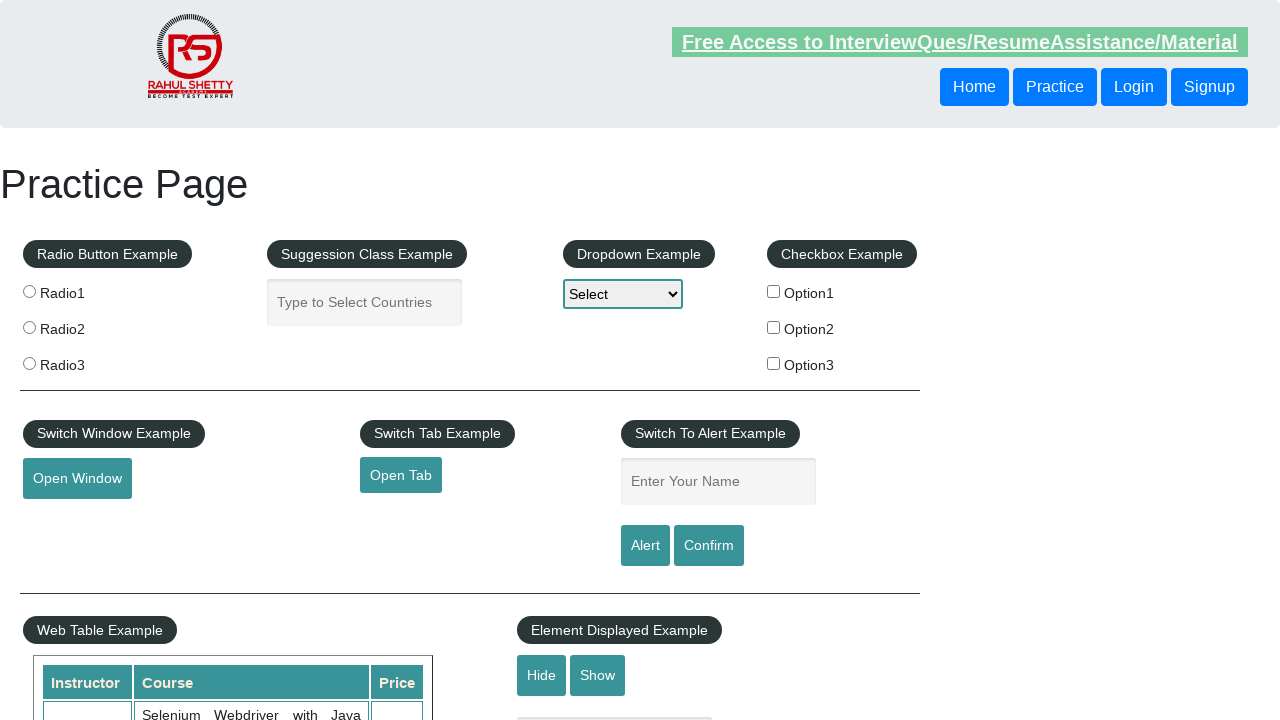

Located the blinking text link element
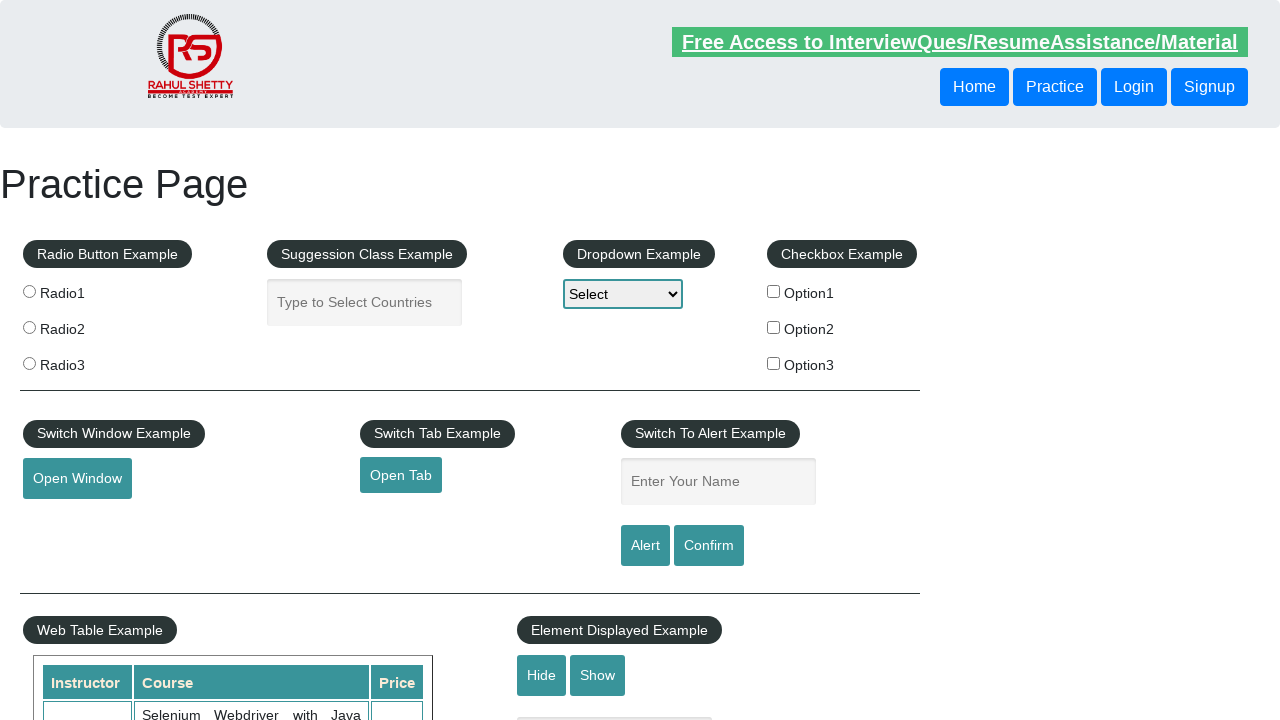

Pressed Control key down
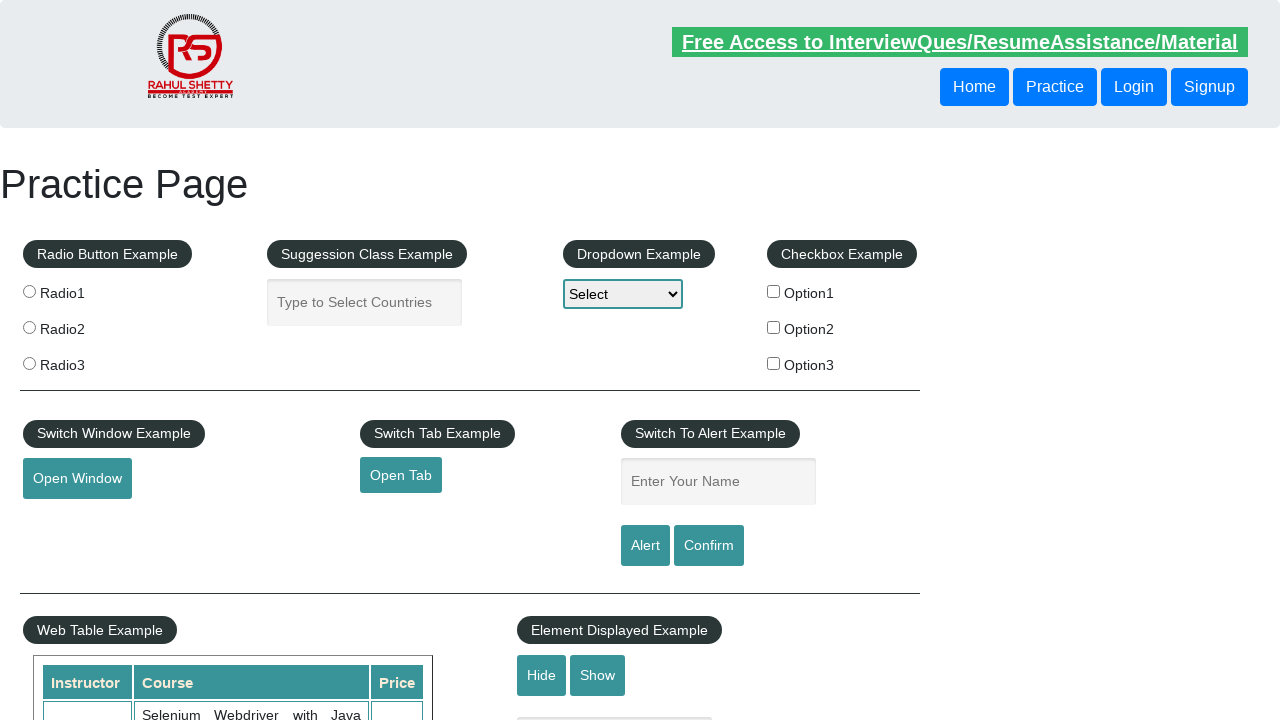

Clicked blinking text link with Ctrl held at (960, 42) on a.blinkingText
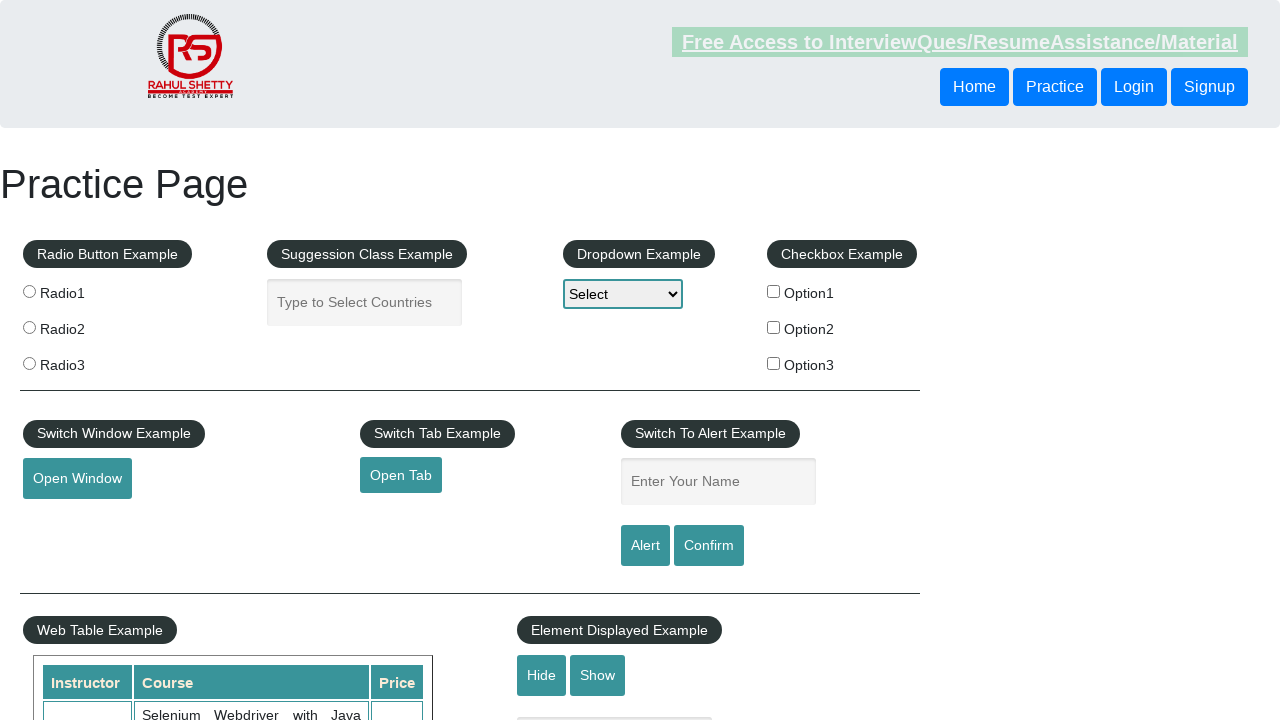

Released Control key
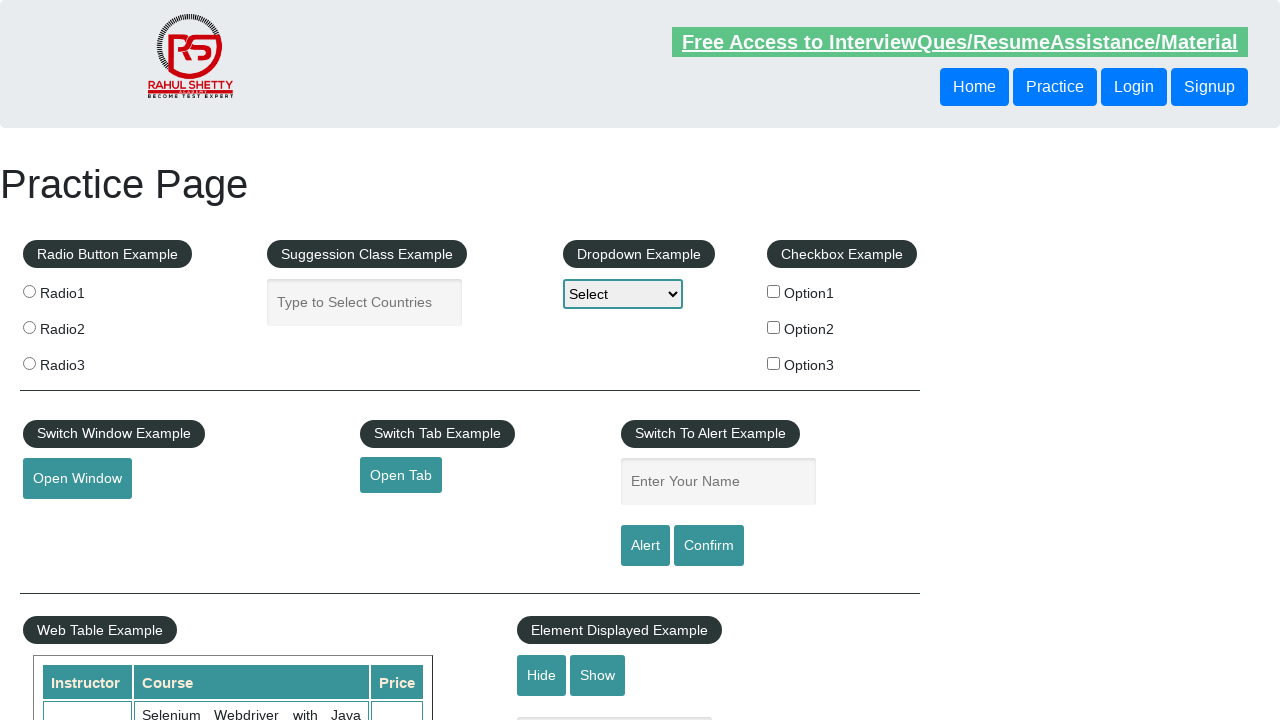

Switched to new tab opened by Ctrl+Click
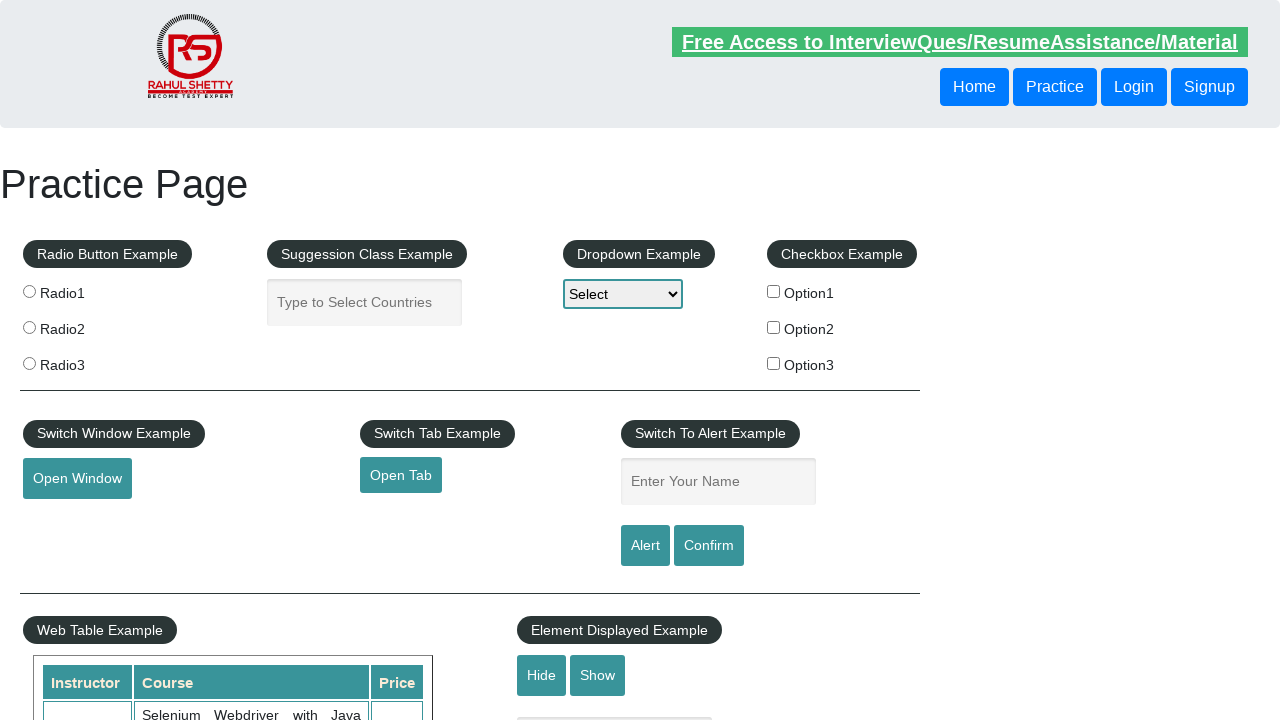

Extracted text from red paragraph in new tab
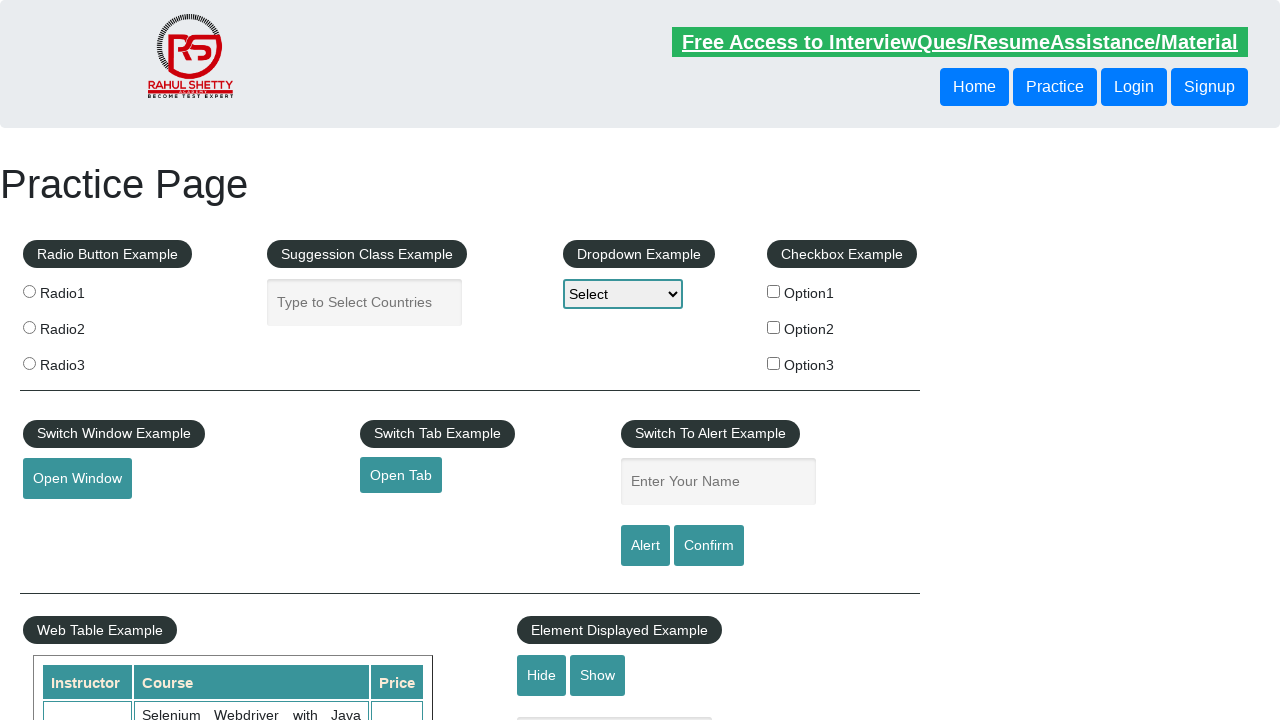

Parsed email address from extracted text: mentor@rahulshettyacademy.com
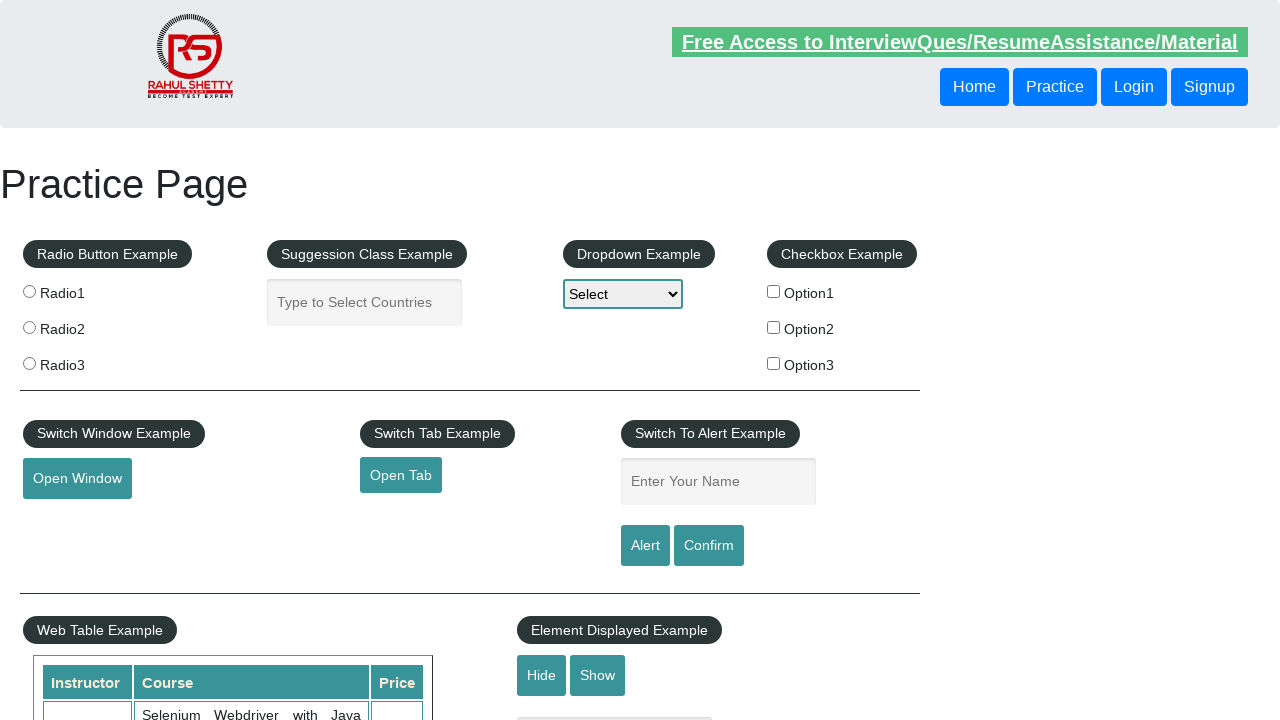

Switched back to original tab
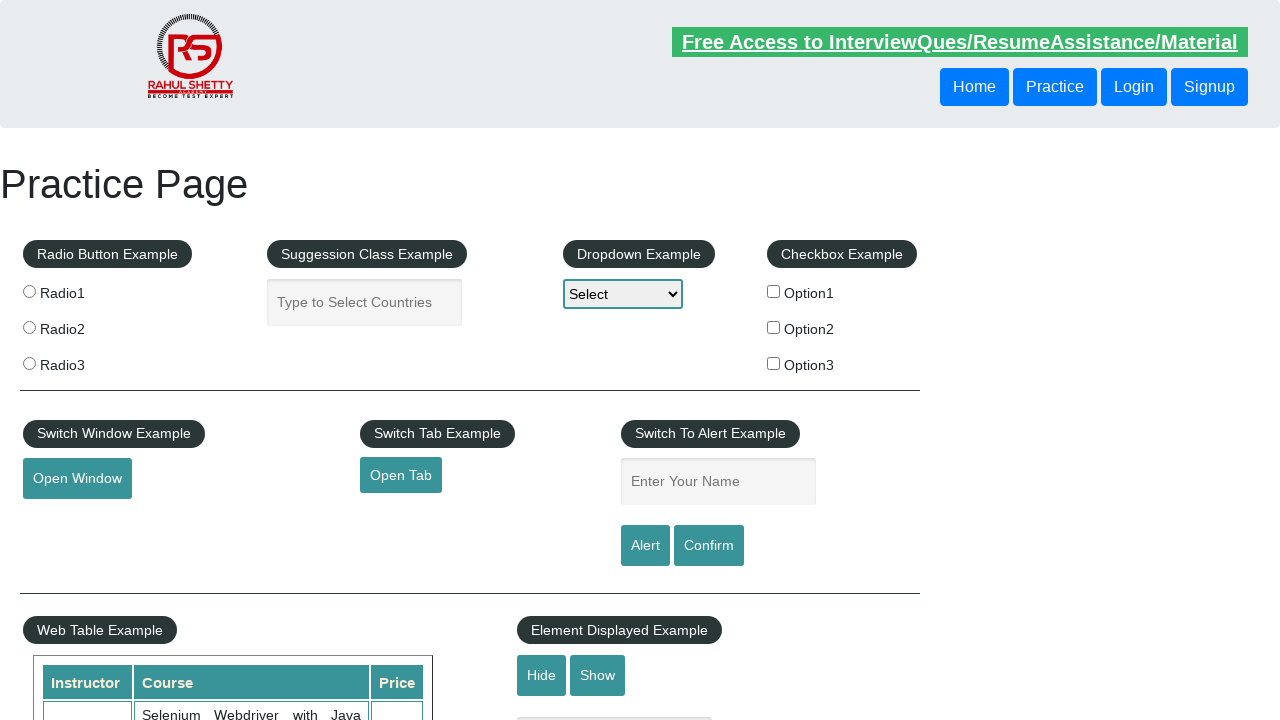

Entered extracted email 'mentor@rahulshettyacademy.com' into name field on #name
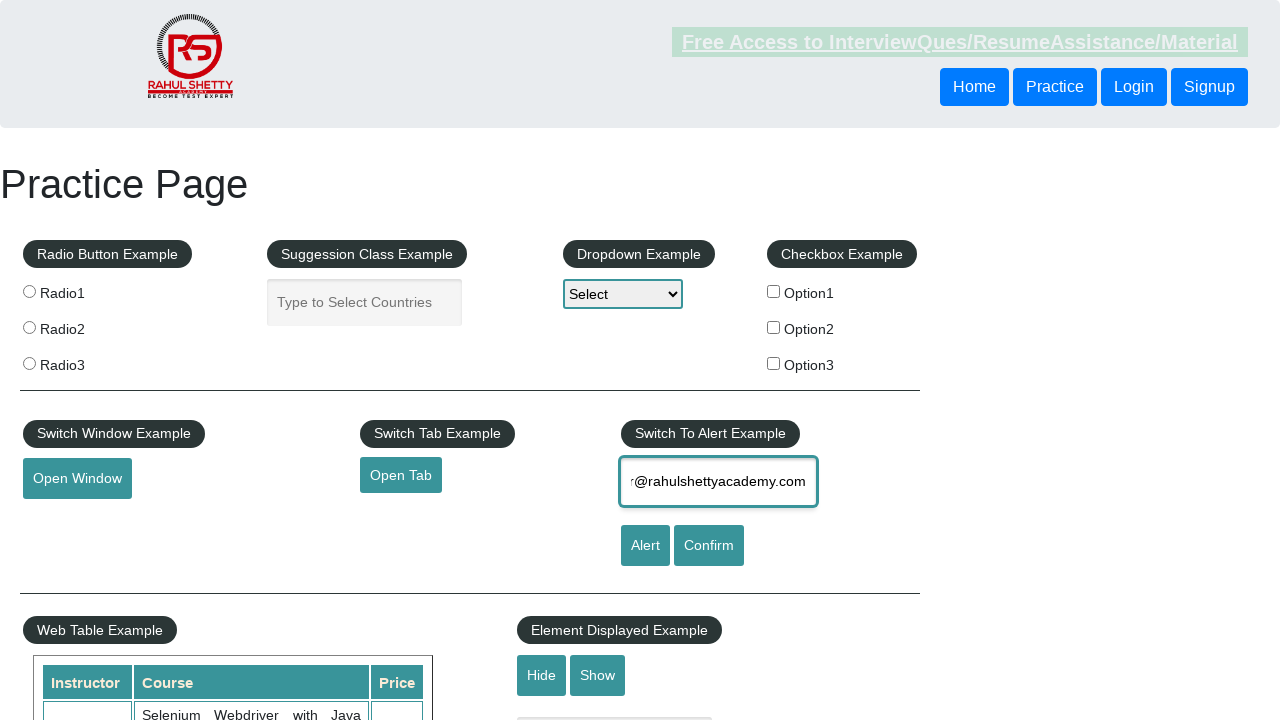

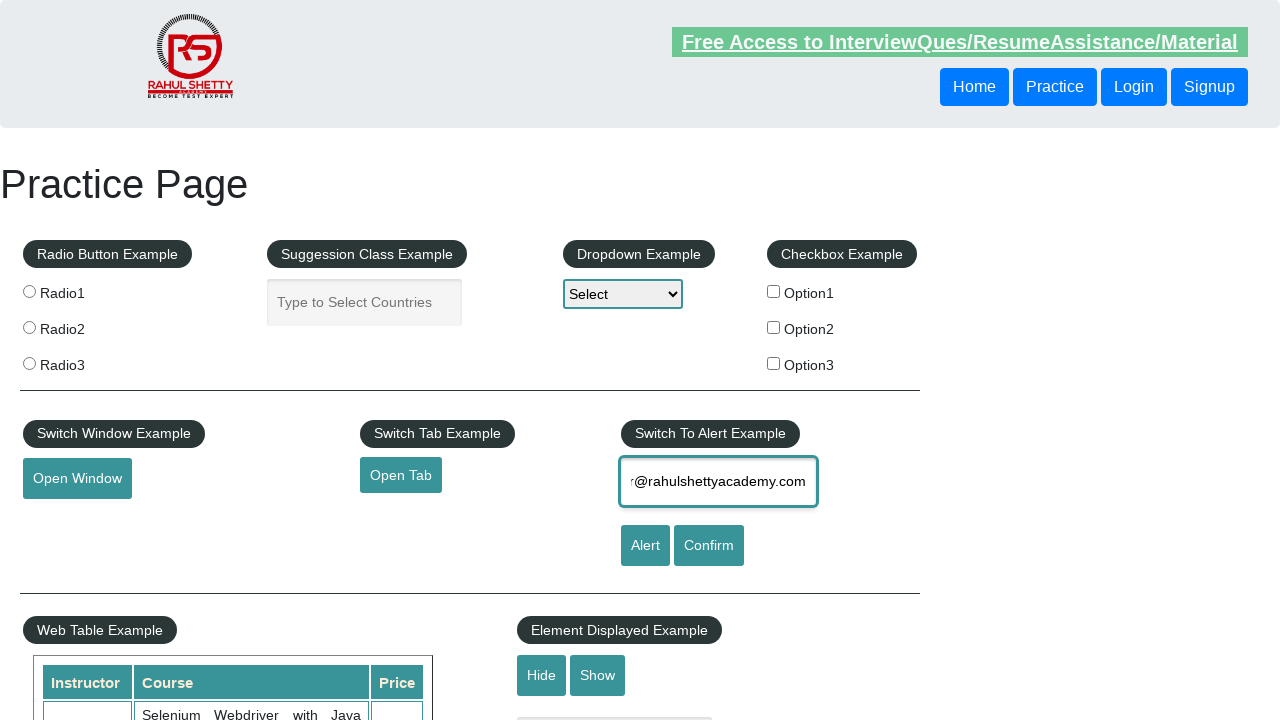